Tests search functionality on a Taiwanese food website by locating the search box, entering a search term for garlic (蒜頭), and submitting the search.

Starting URL: https://www.twfood.cc/

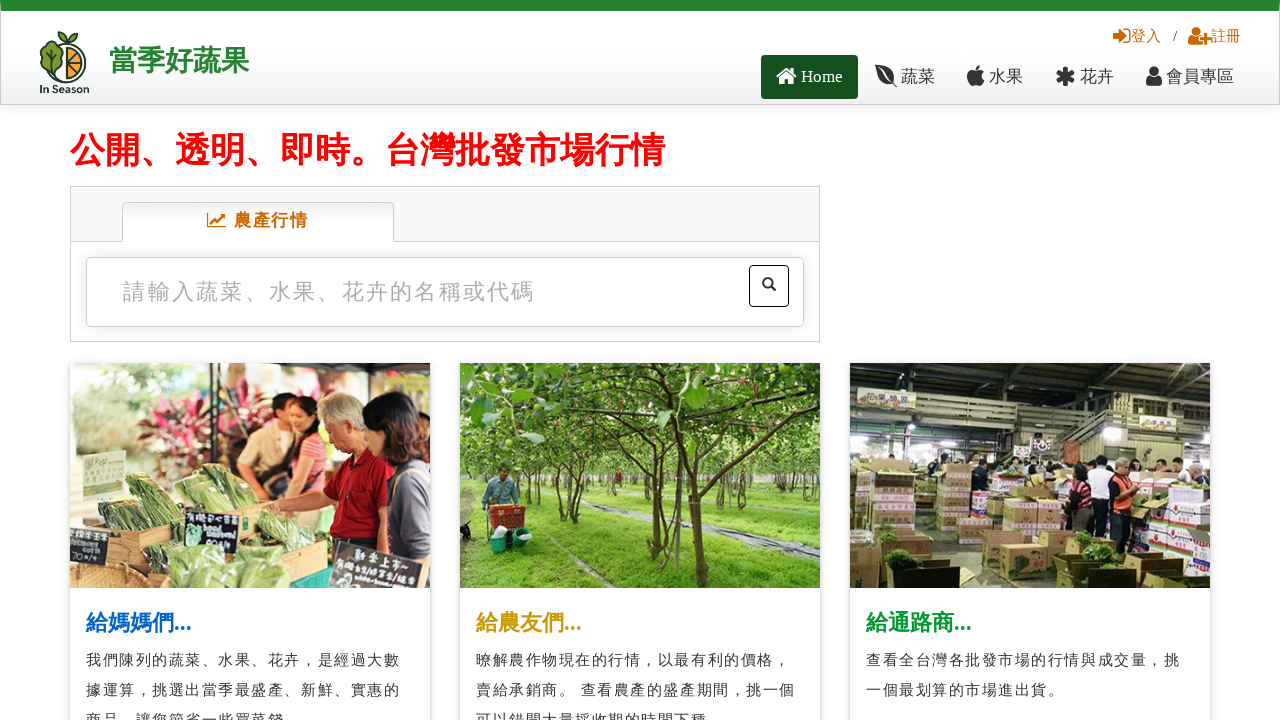

Search container loaded
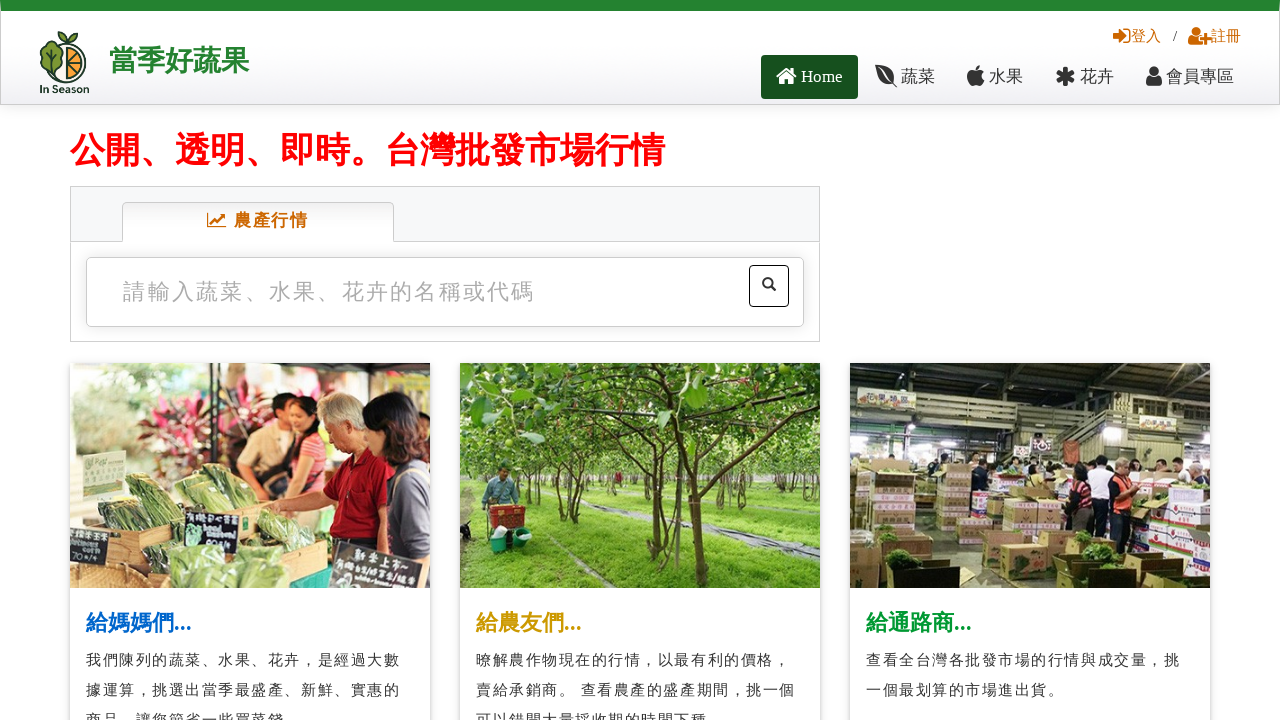

Located search input field
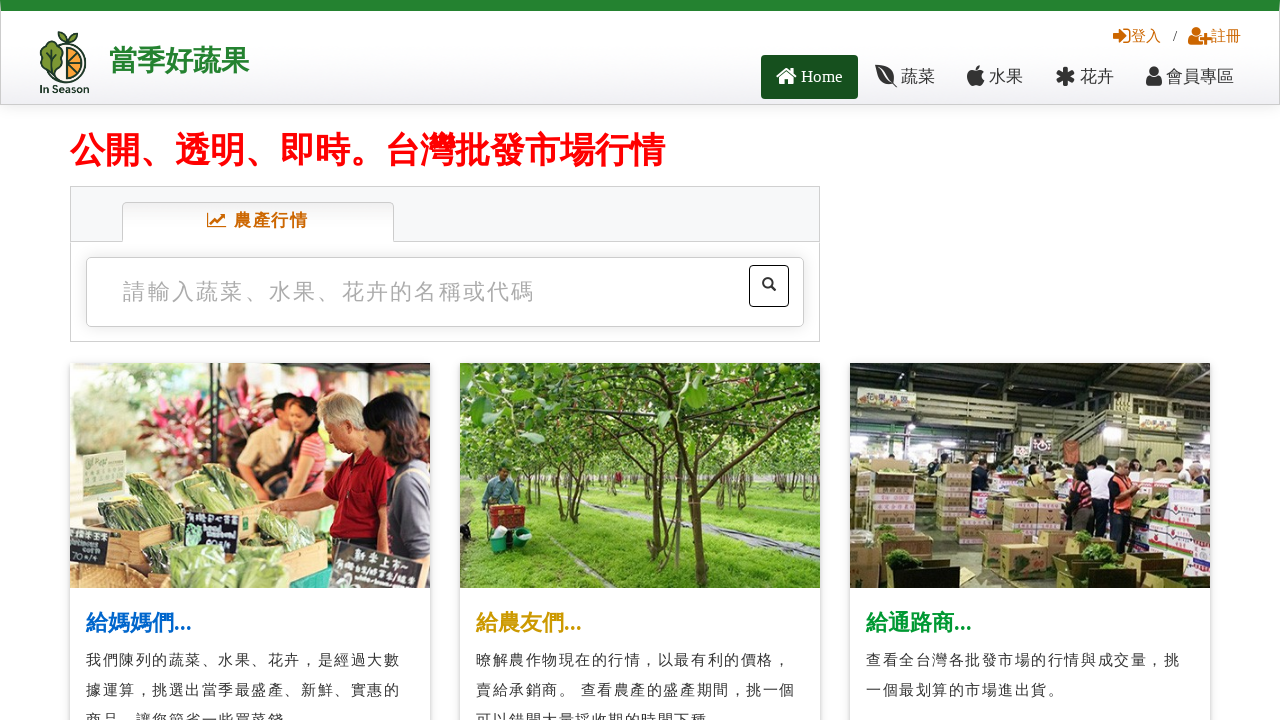

Cleared search input field on #index_search03 #textfield
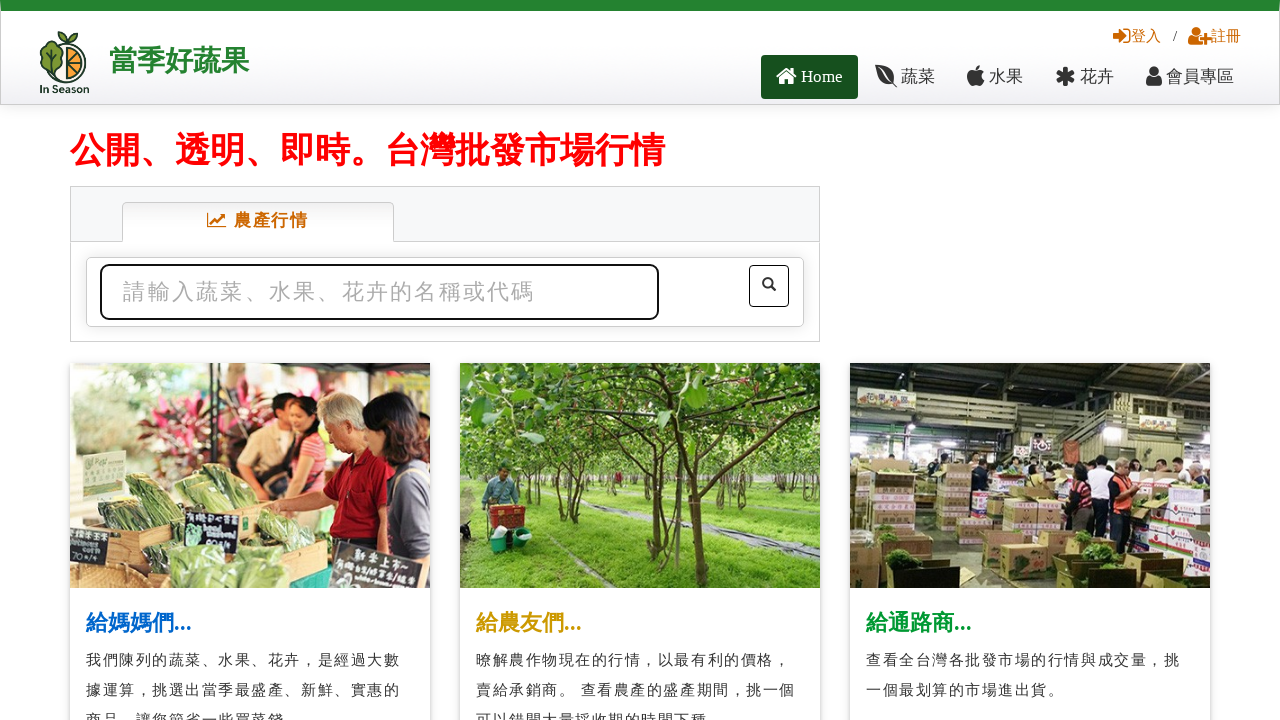

Entered search term '蒜頭' (garlic) in search field on #index_search03 #textfield
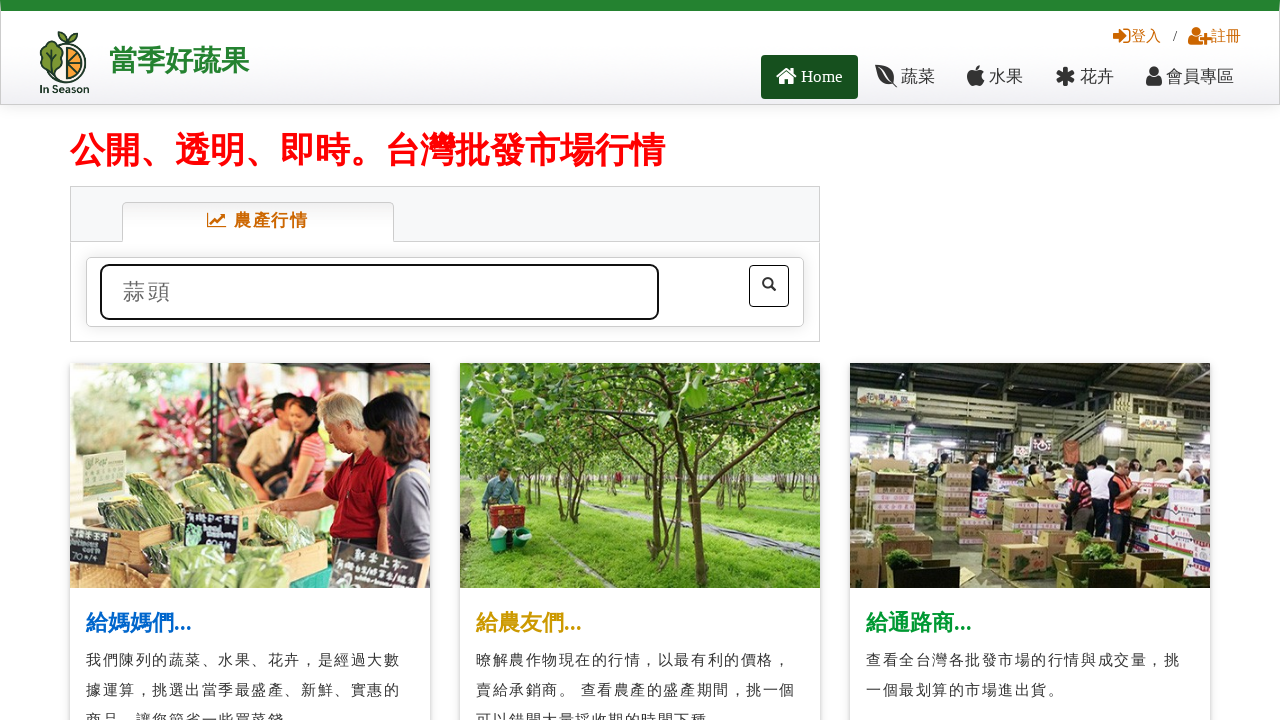

Submitted search by pressing Enter on #index_search03 #textfield
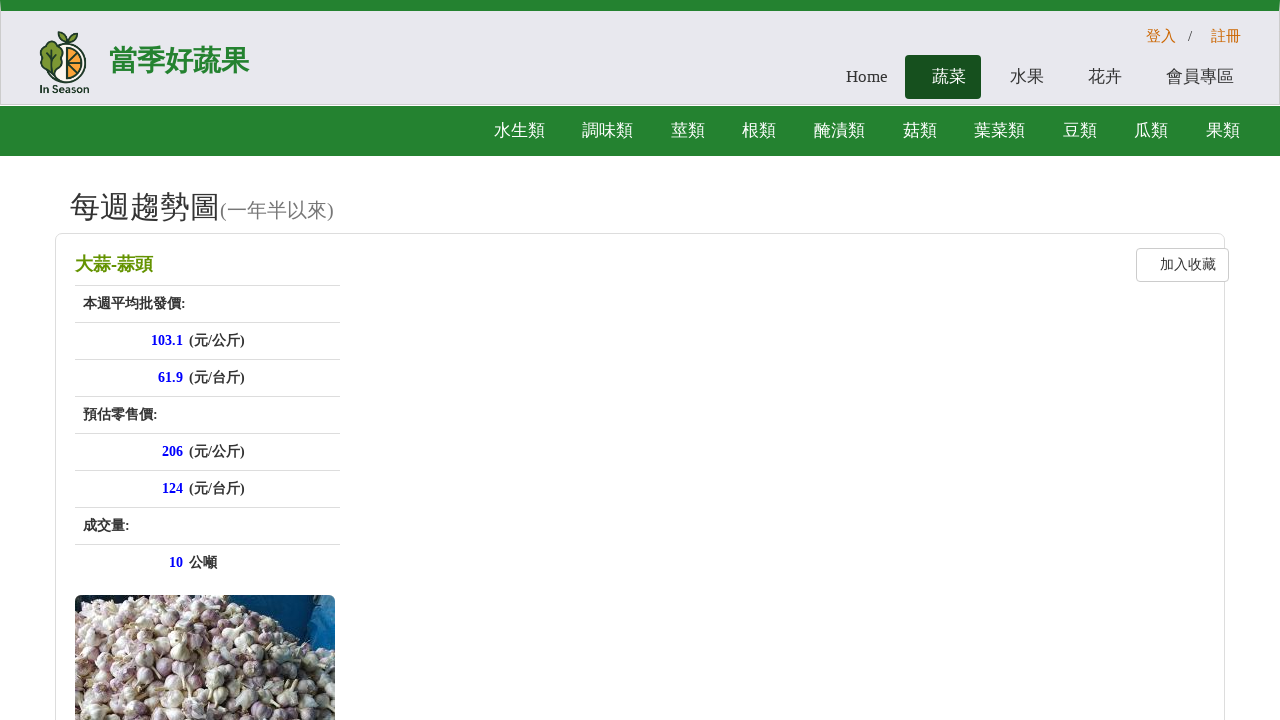

Search results page loaded
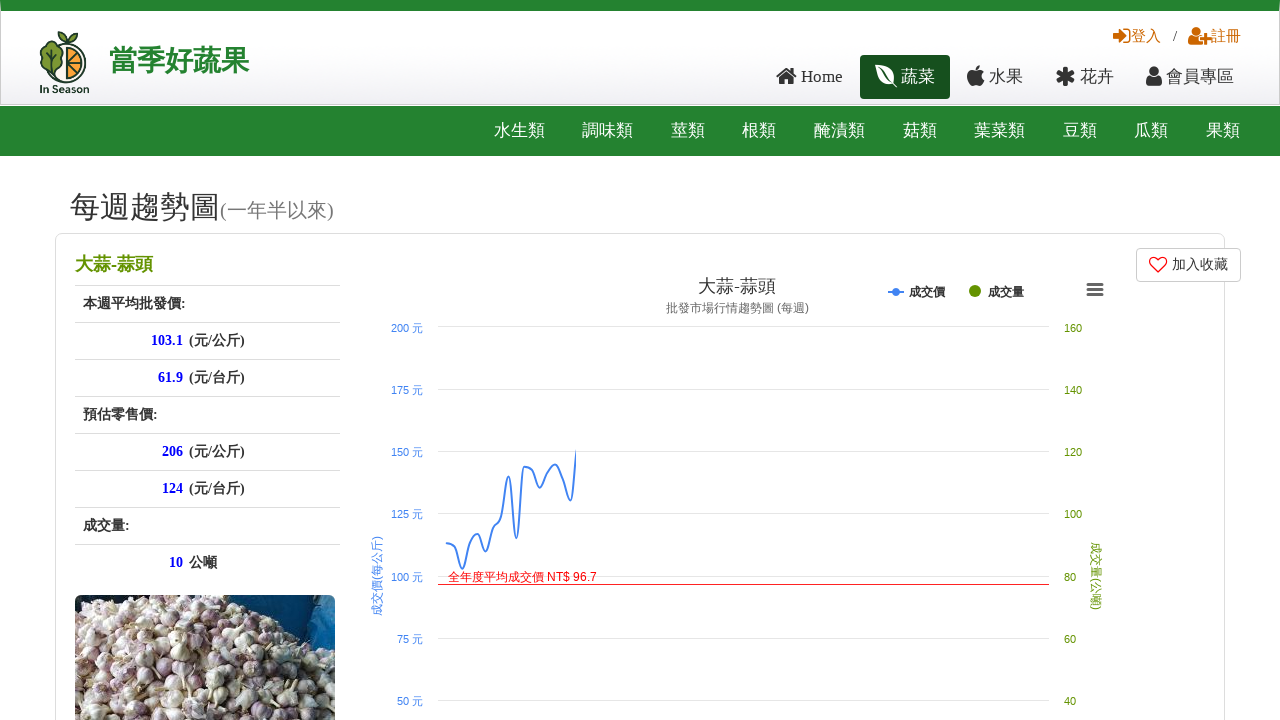

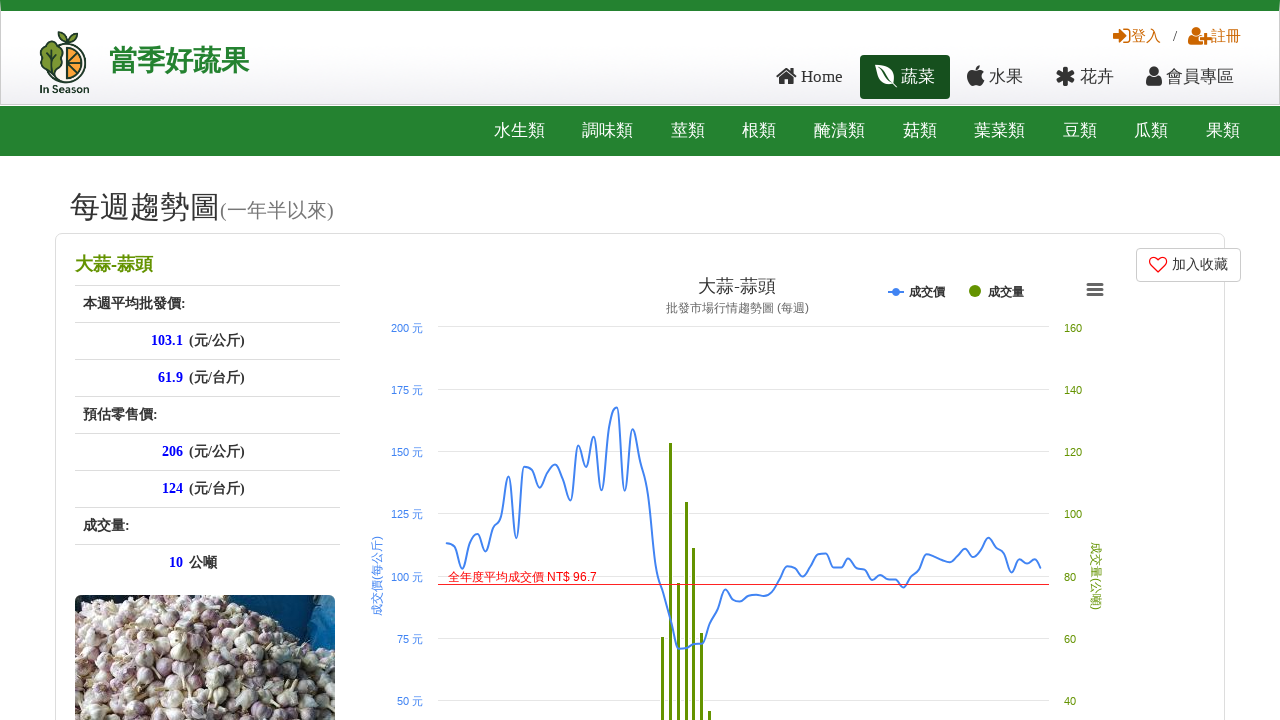